Tests the server request form on the SymlexVPN website by scrolling to the form, filling in location preference, email, and message fields, then submitting the form and closing the confirmation dialog.

Starting URL: https://symlexvpn.com/country-list/

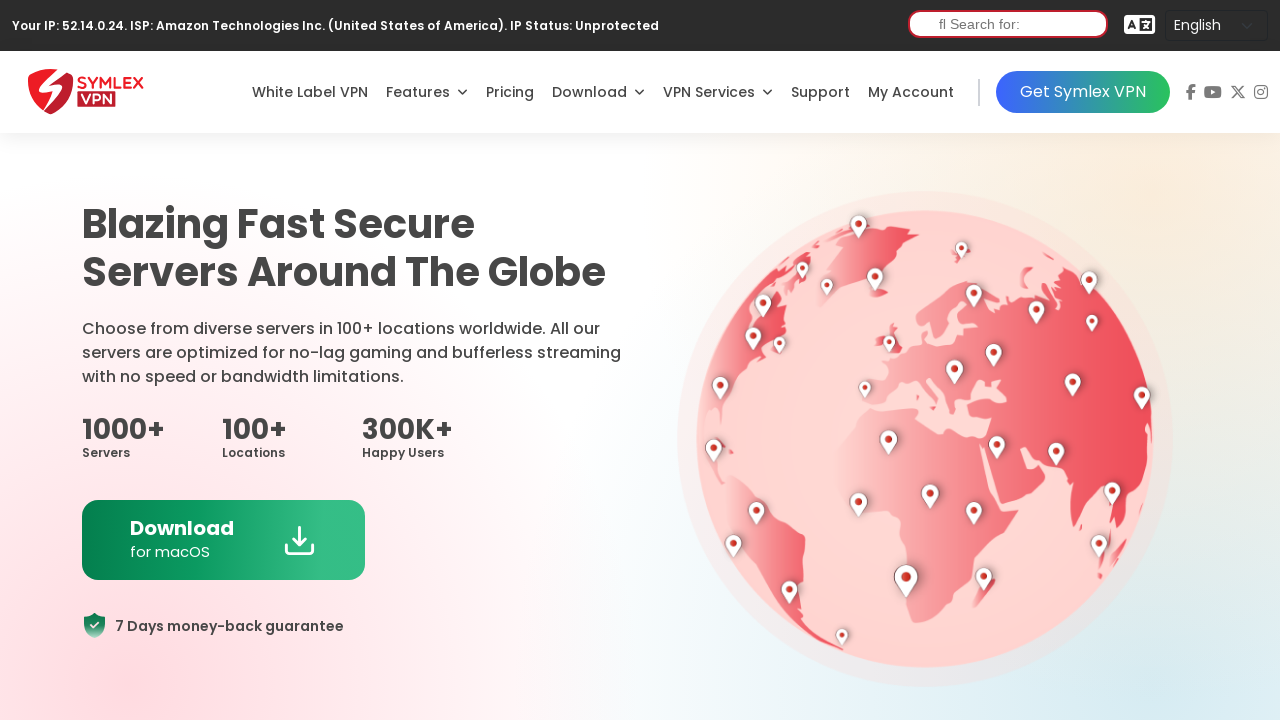

Scrolled down 3000px to reveal the server request form
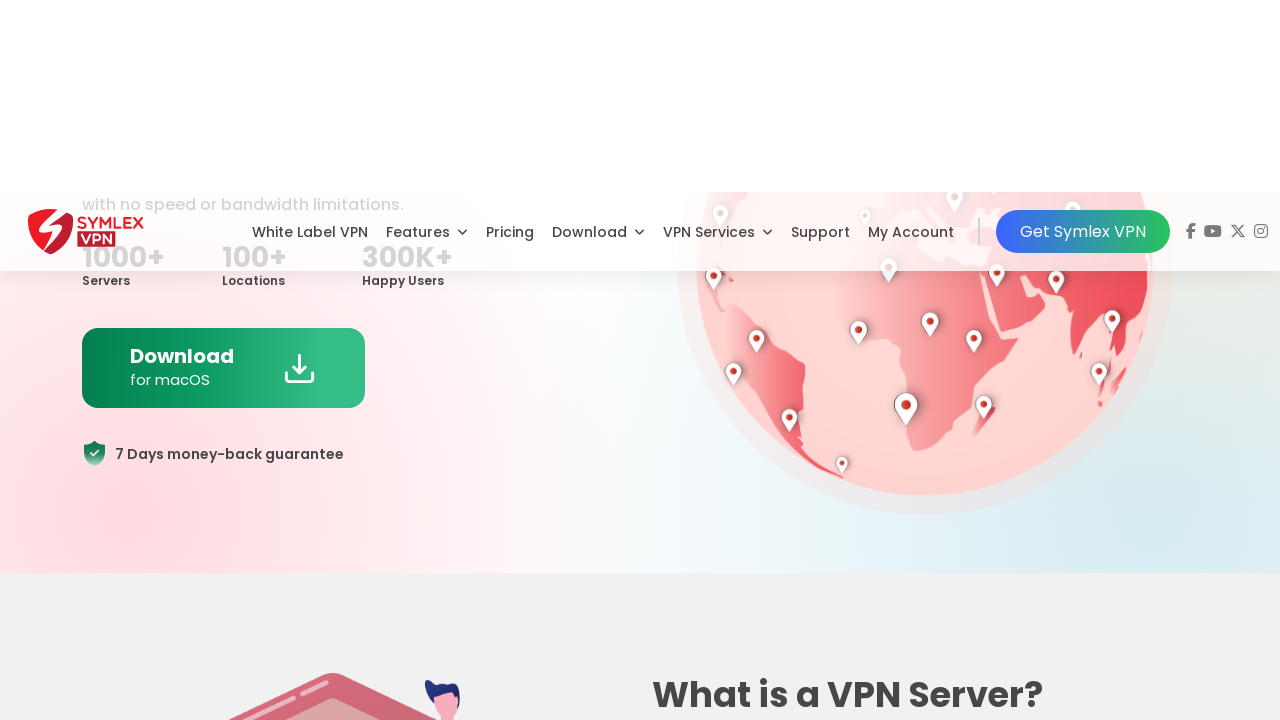

Waited 1000ms for form to be visible
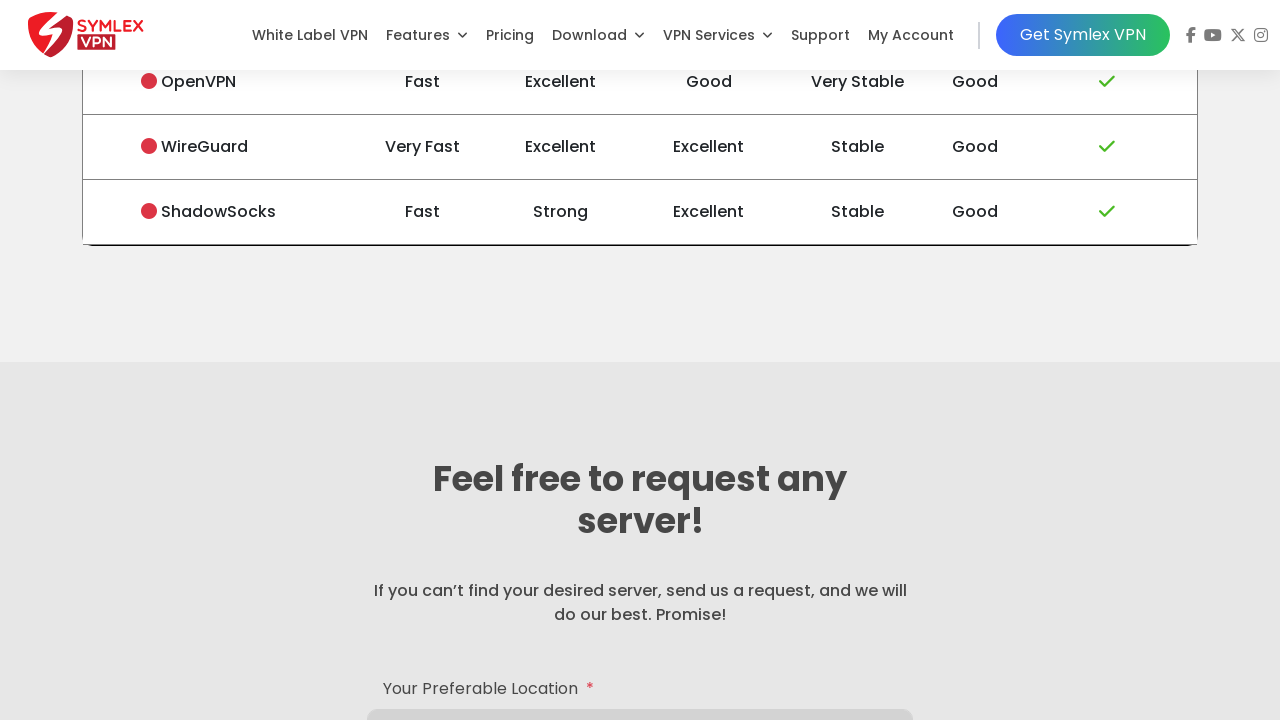

Filled location preference field with 'indonesia' on section:nth-of-type(4) form input:first-of-type
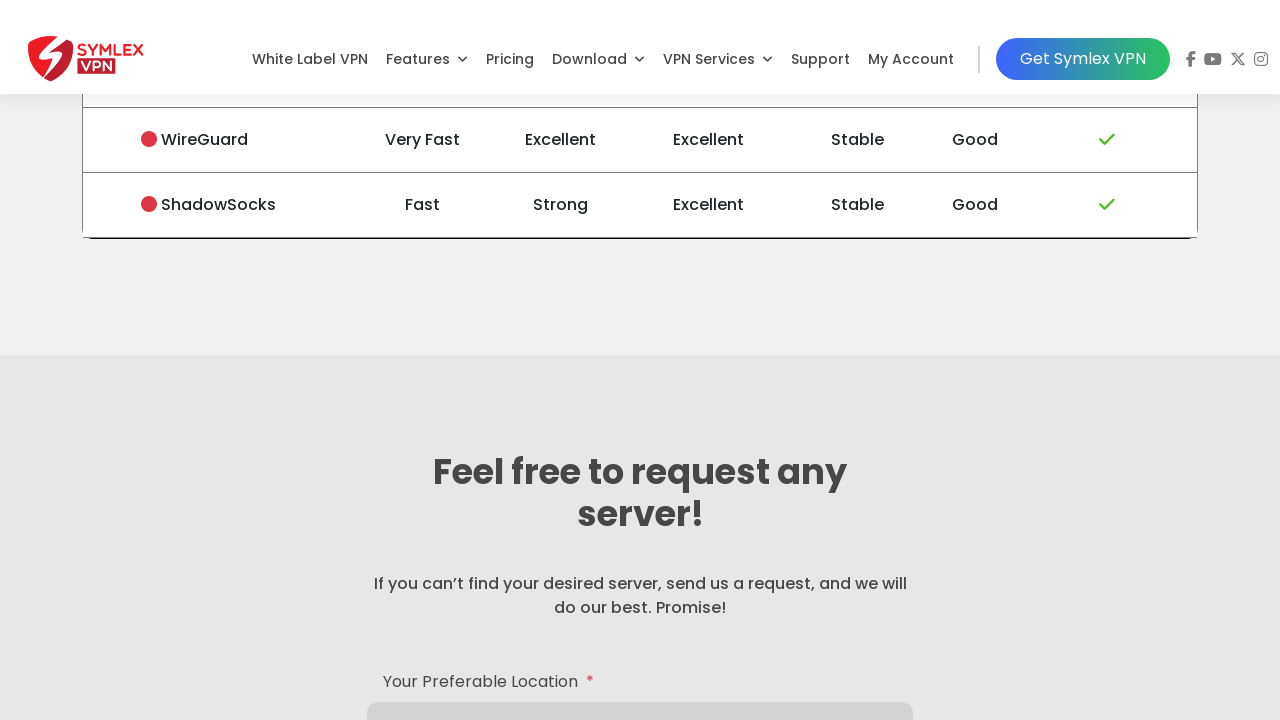

Filled email field with 'testuser_437@example.com' on section:nth-of-type(4) form div:nth-of-type(2) input
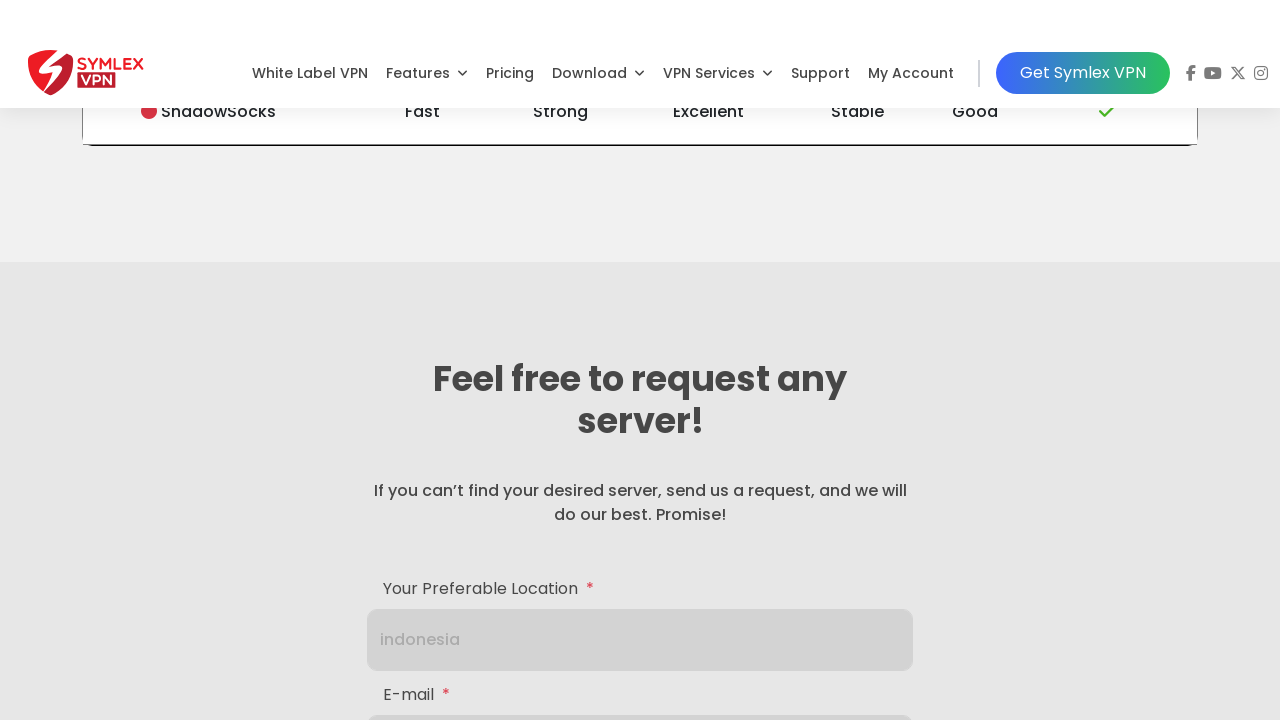

Filled message field with 'Testing server request form functionality' on section:nth-of-type(4) form div:nth-of-type(3) input
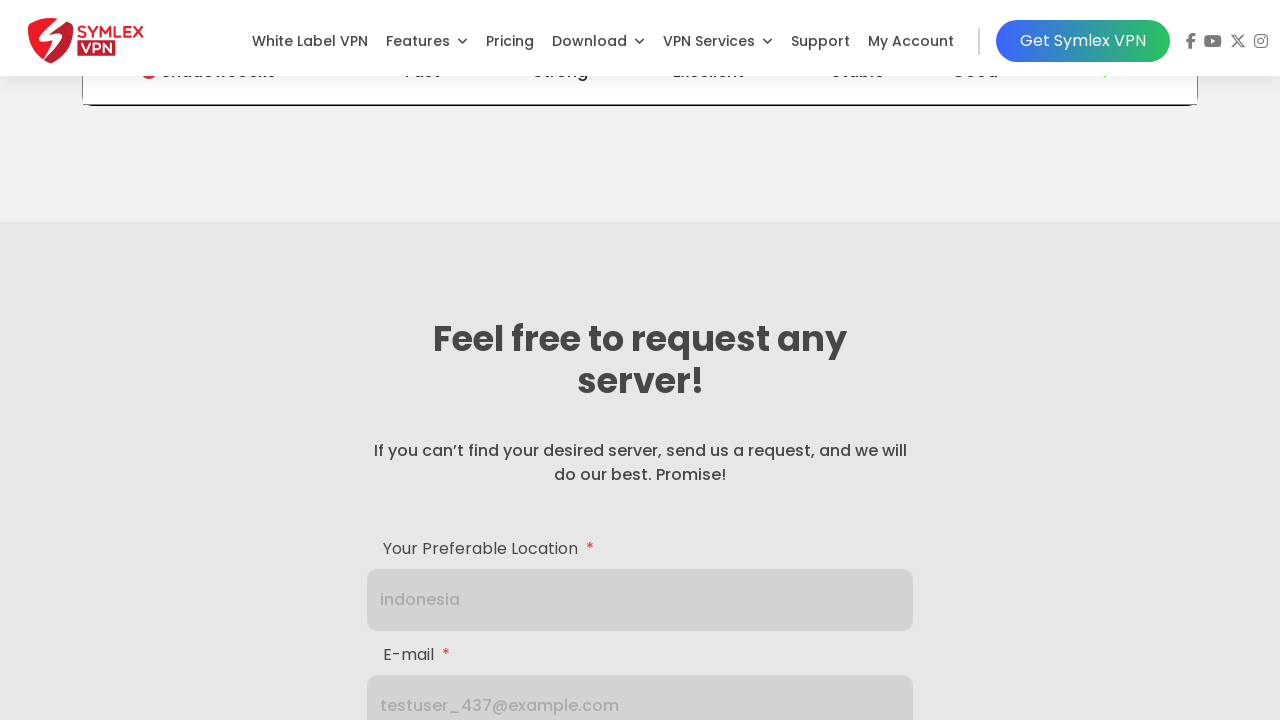

Clicked submit button to submit server request form at (640, 405) on section:nth-of-type(4) form button:first-of-type
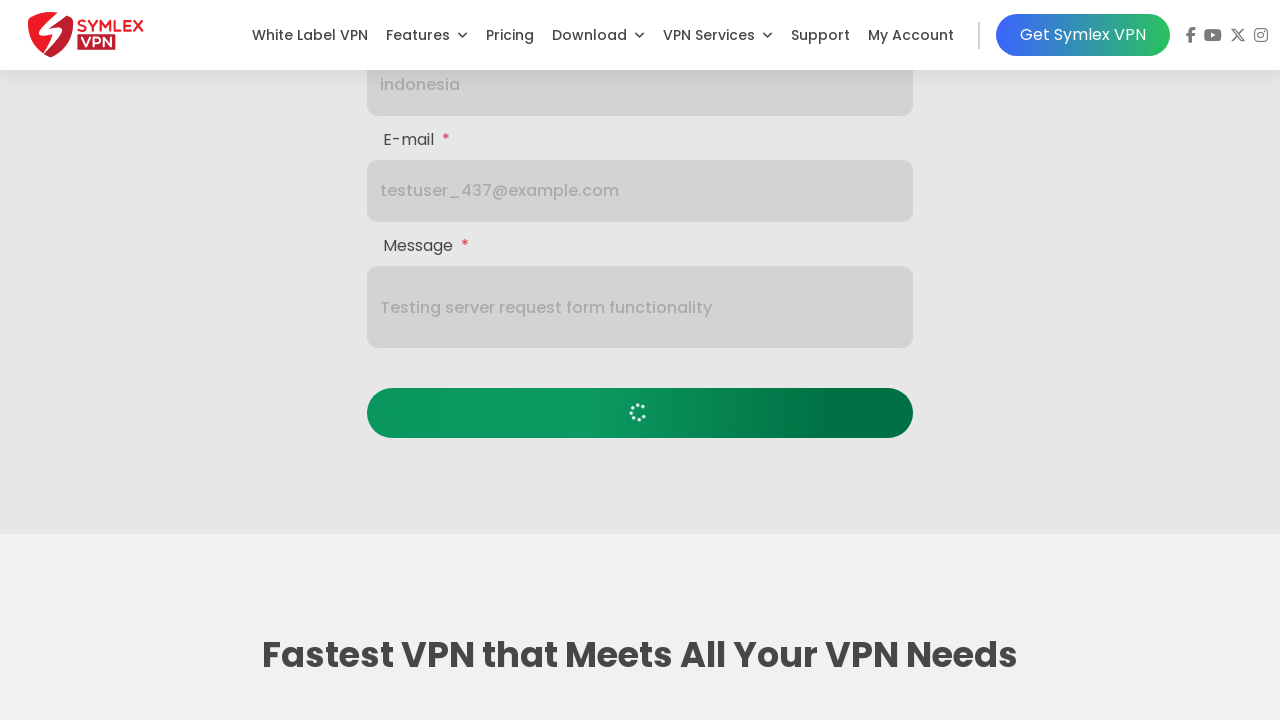

Waited 1000ms for confirmation dialog to appear
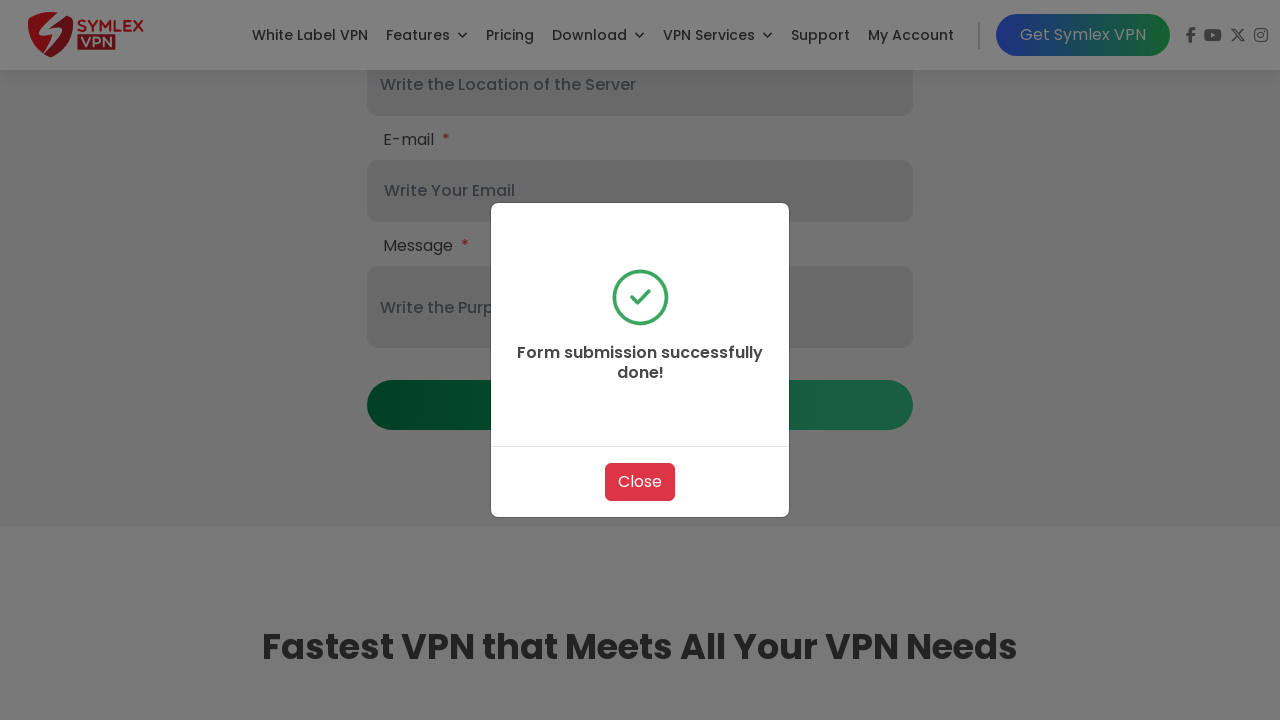

Closed confirmation dialog by clicking the button at (640, 482) on section:nth-of-type(4) div:nth-of-type(2) button
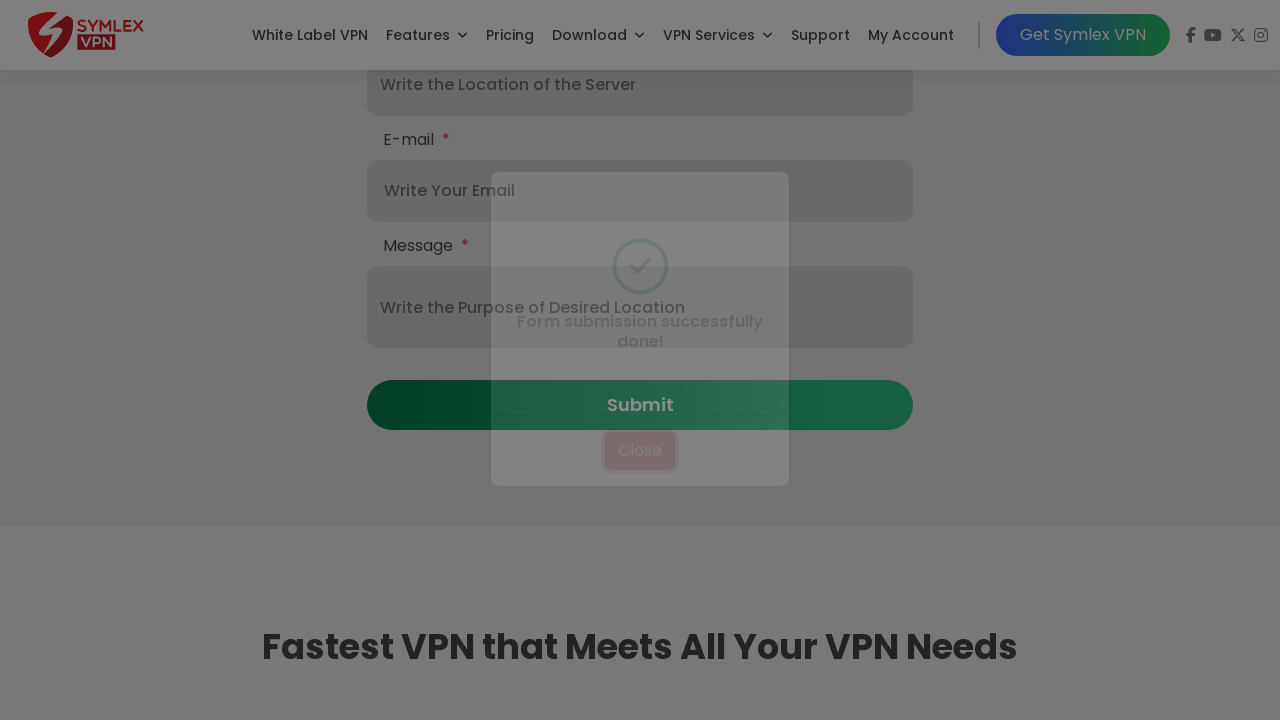

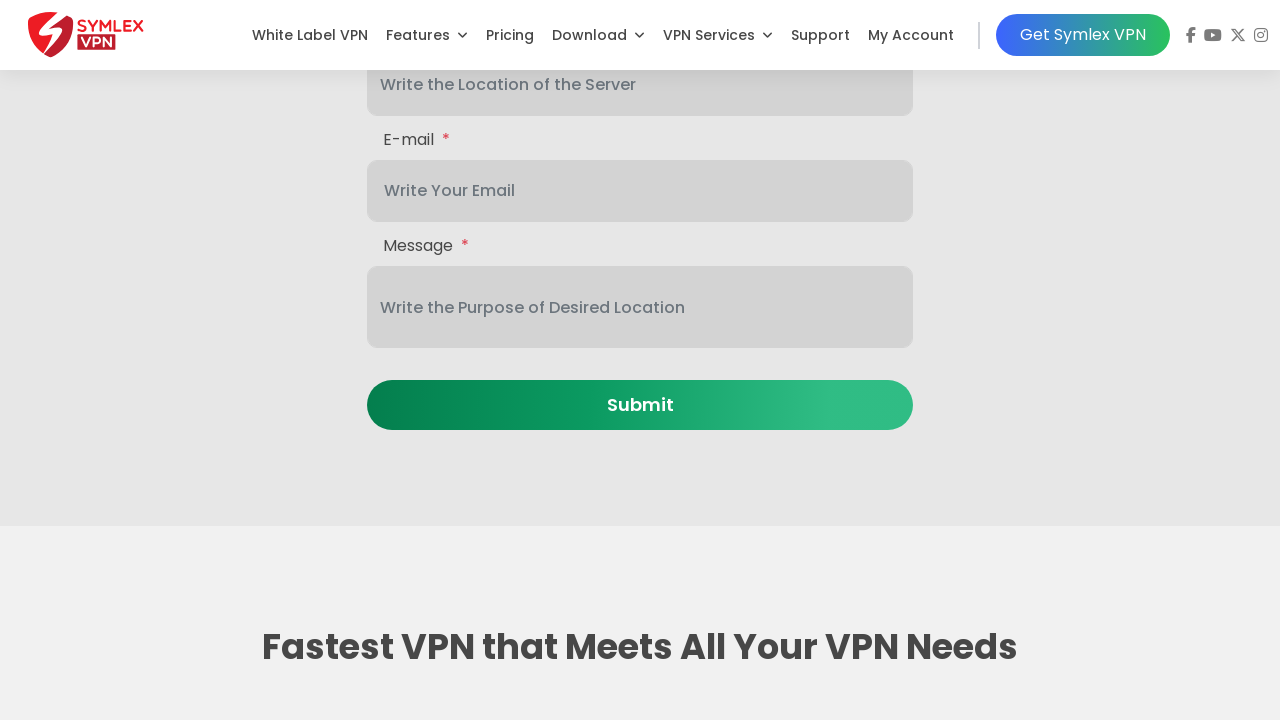